Tests jQuery UI draggable functionality by dragging an element and then navigating to the Resizable page

Starting URL: http://jqueryui.com/draggable/

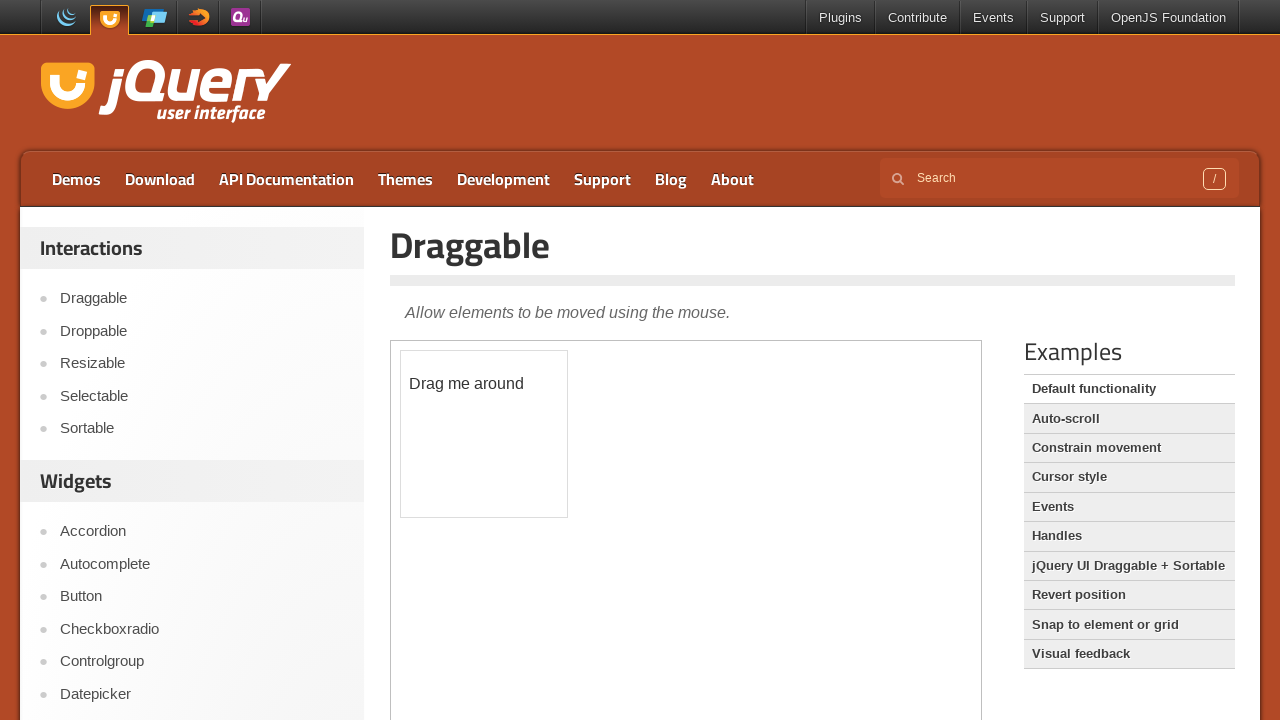

Dragged the draggable element 100px right and 100px down at (501, 451)
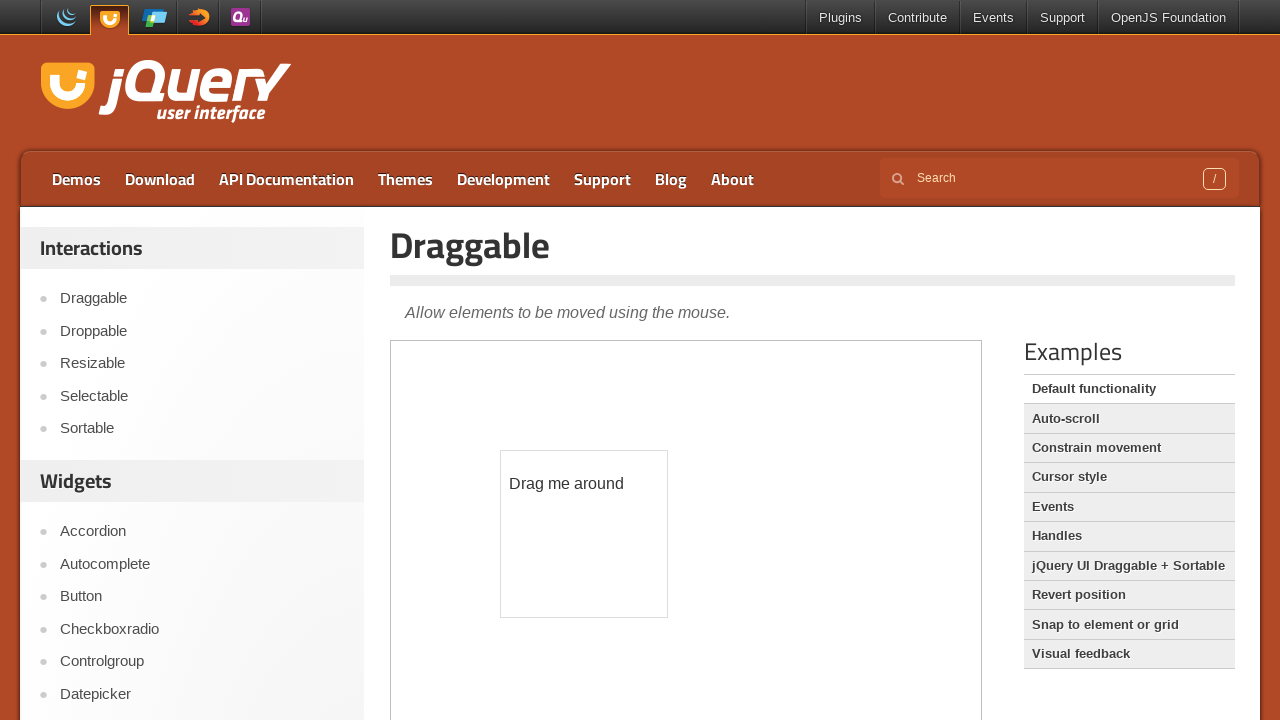

Clicked on the Resizable link to navigate to Resizable page at (202, 364) on text=Resizable
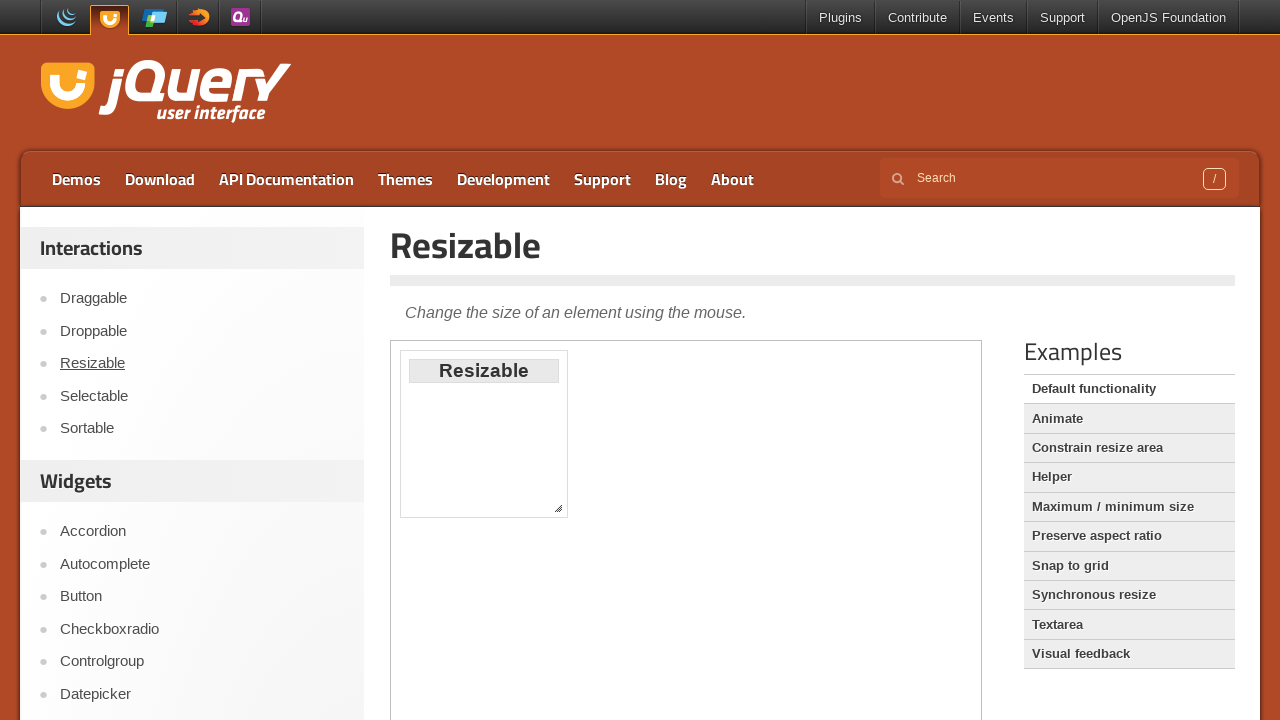

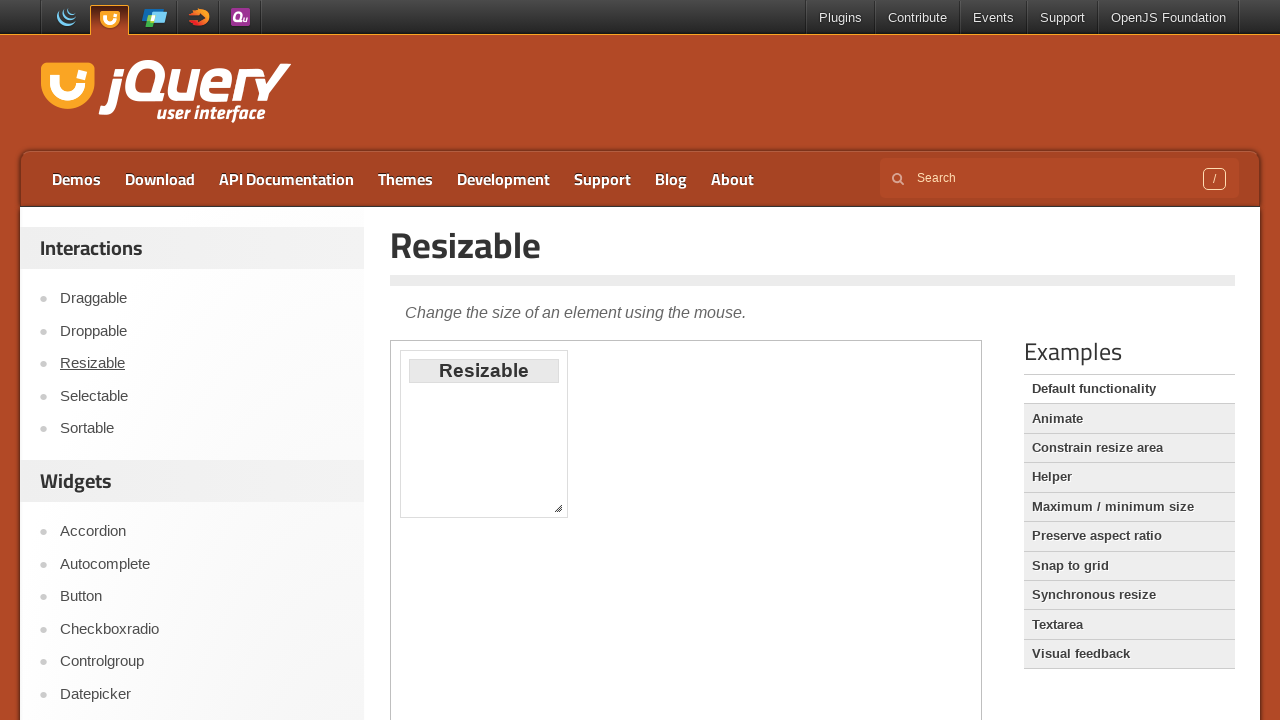